Tests JavaScript alert functionality on W3Schools tryit editor by triggering an alert button and dismissing it

Starting URL: https://www.w3schools.com/jsref/tryit.asp?filename=tryjsref_alert

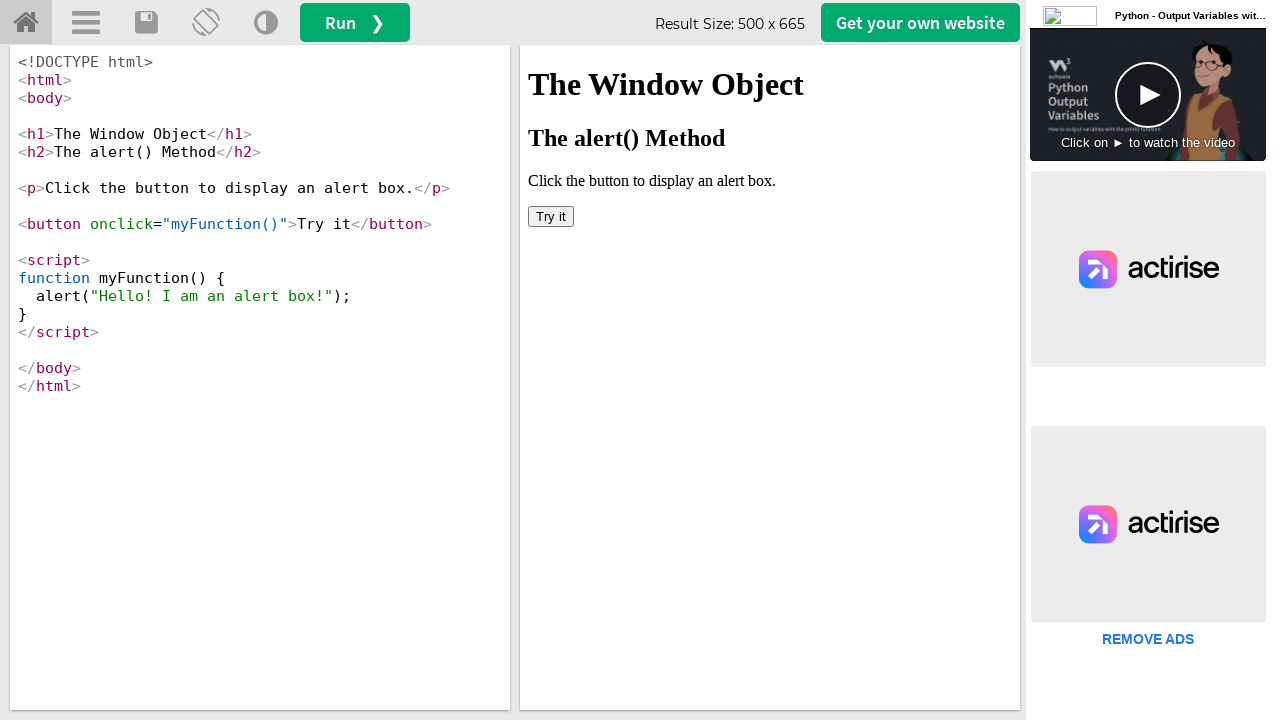

Located iframe with id 'iframeResult' containing the demo
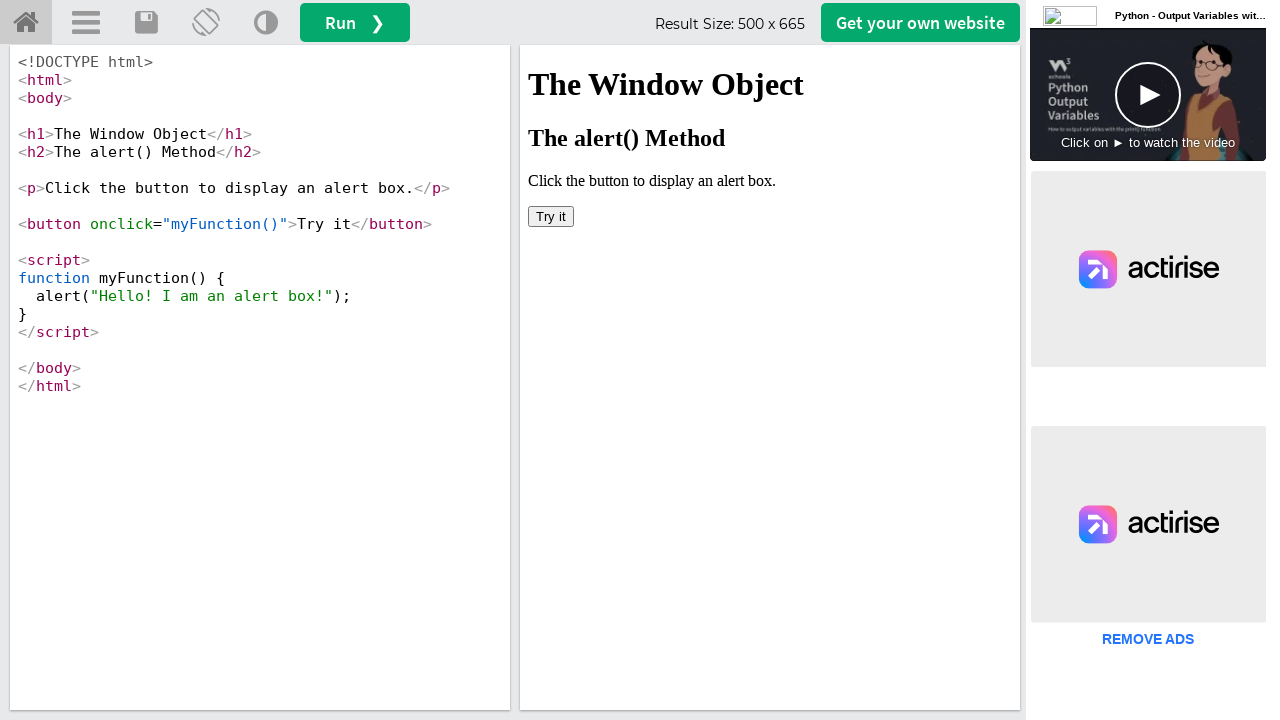

Clicked the button to trigger the JavaScript alert at (551, 216) on iframe[id='iframeResult'] >> internal:control=enter-frame >> button
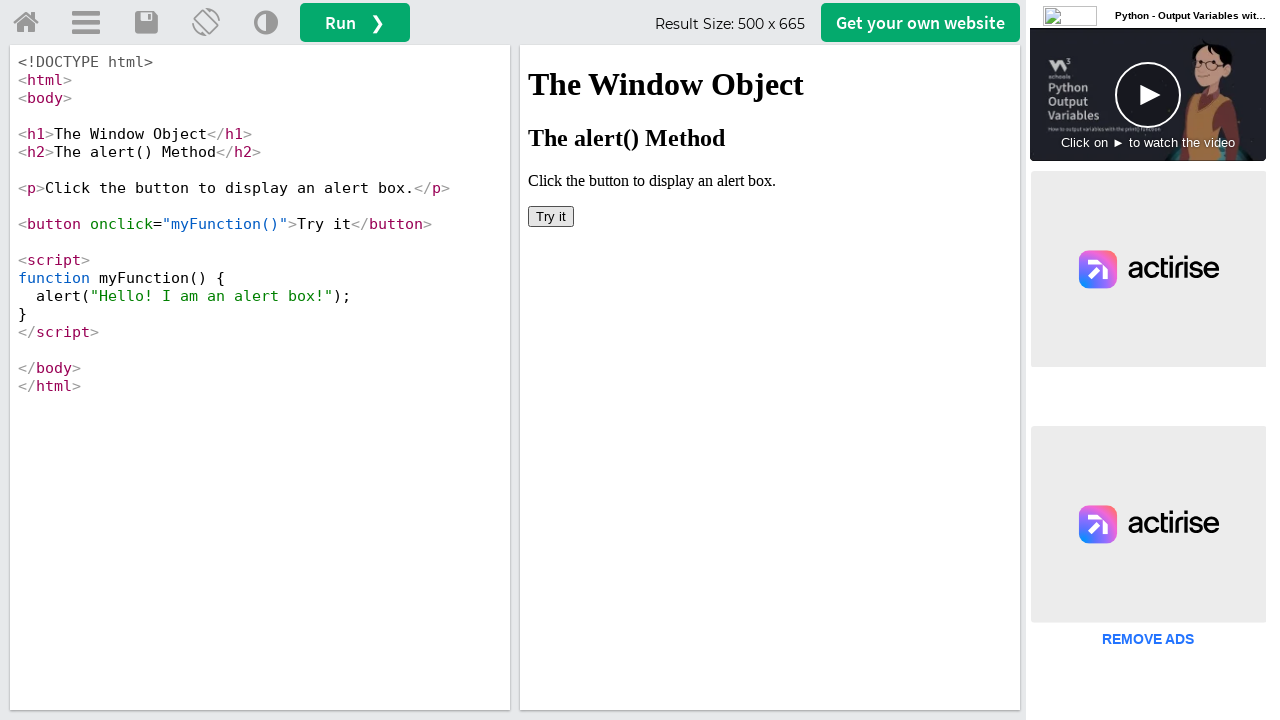

Set up dialog handler to dismiss the alert
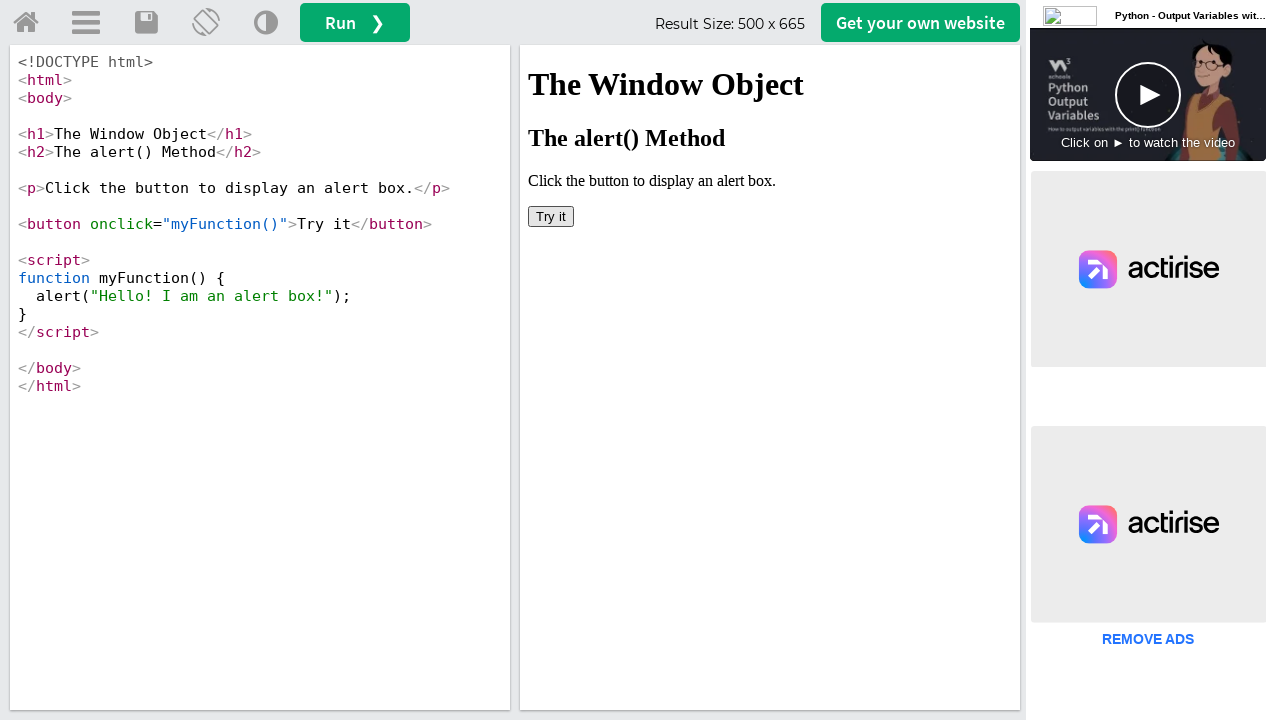

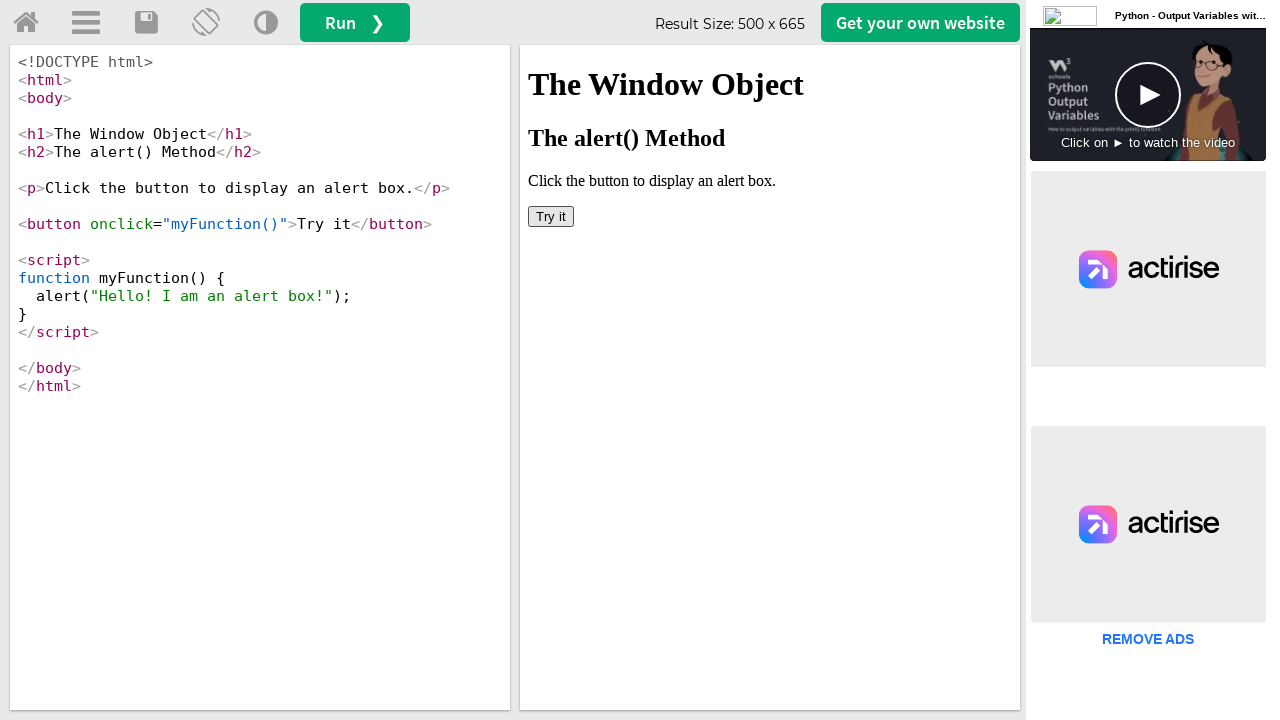